Tests keyboard key press functionality by sending the SPACE key to an input element and verifying the result text displays the correct key pressed

Starting URL: http://the-internet.herokuapp.com/key_presses

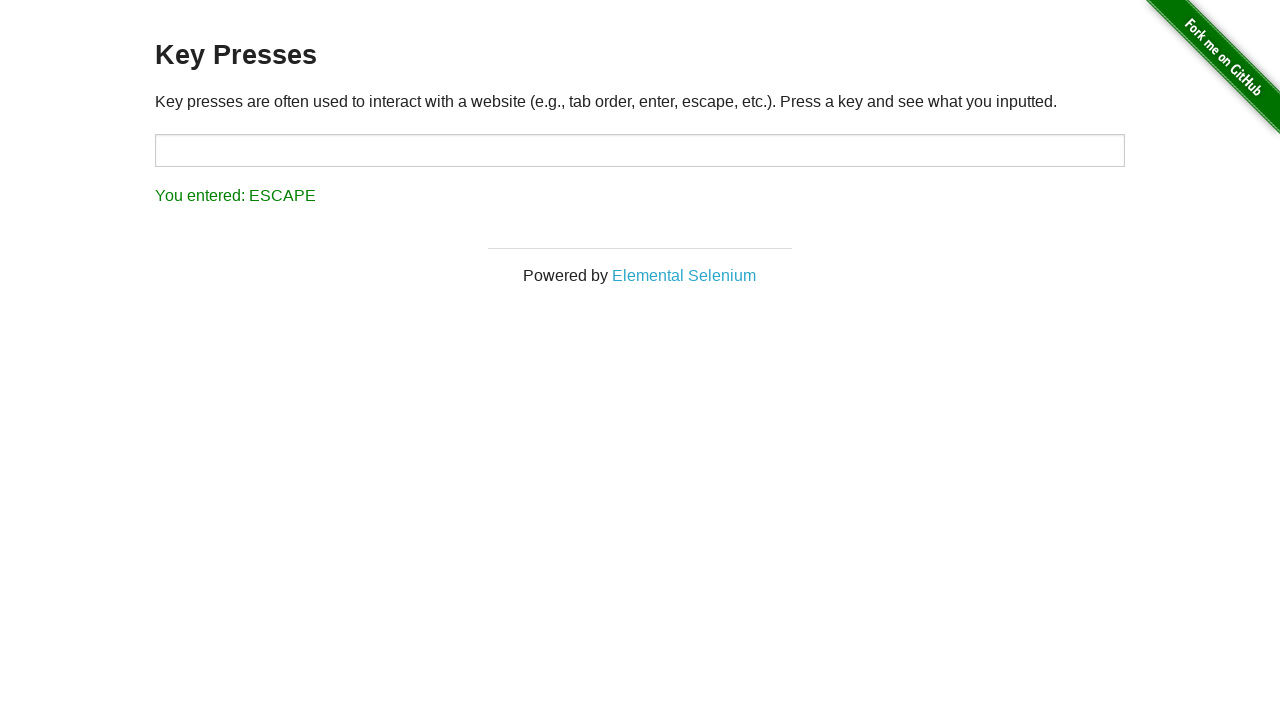

Pressed SPACE key on target input element on #target
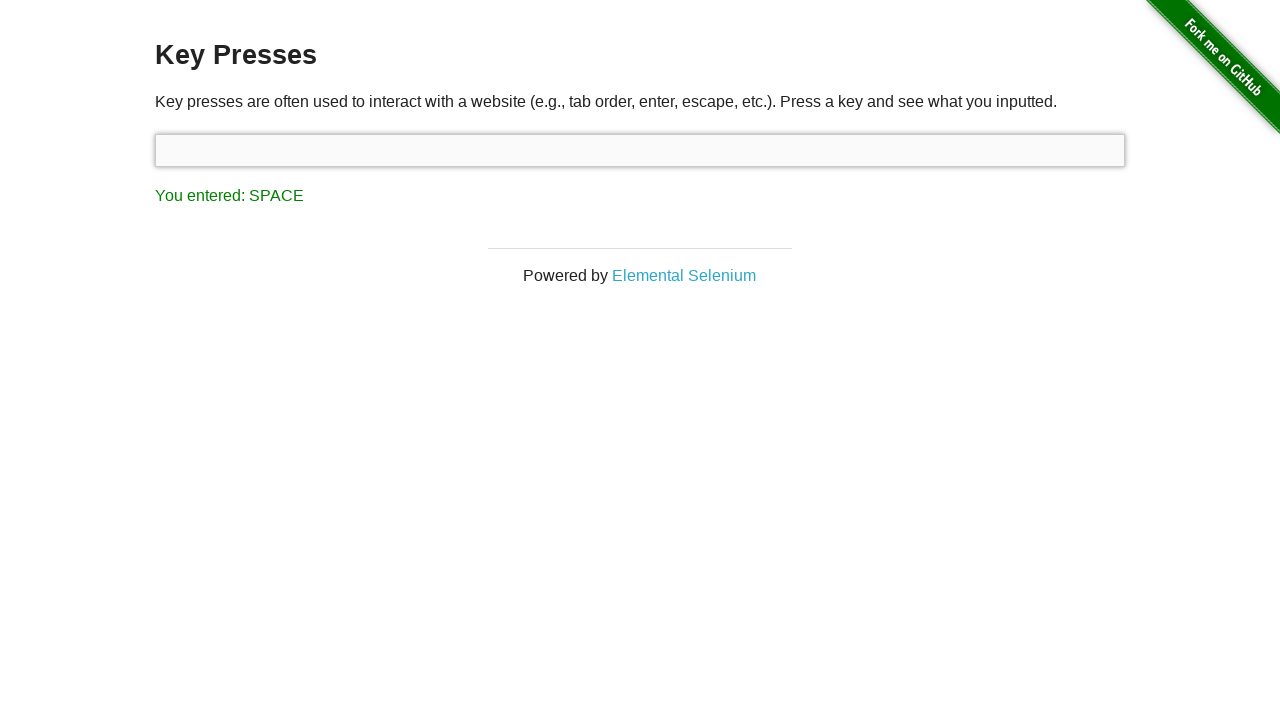

Result element appeared after pressing SPACE
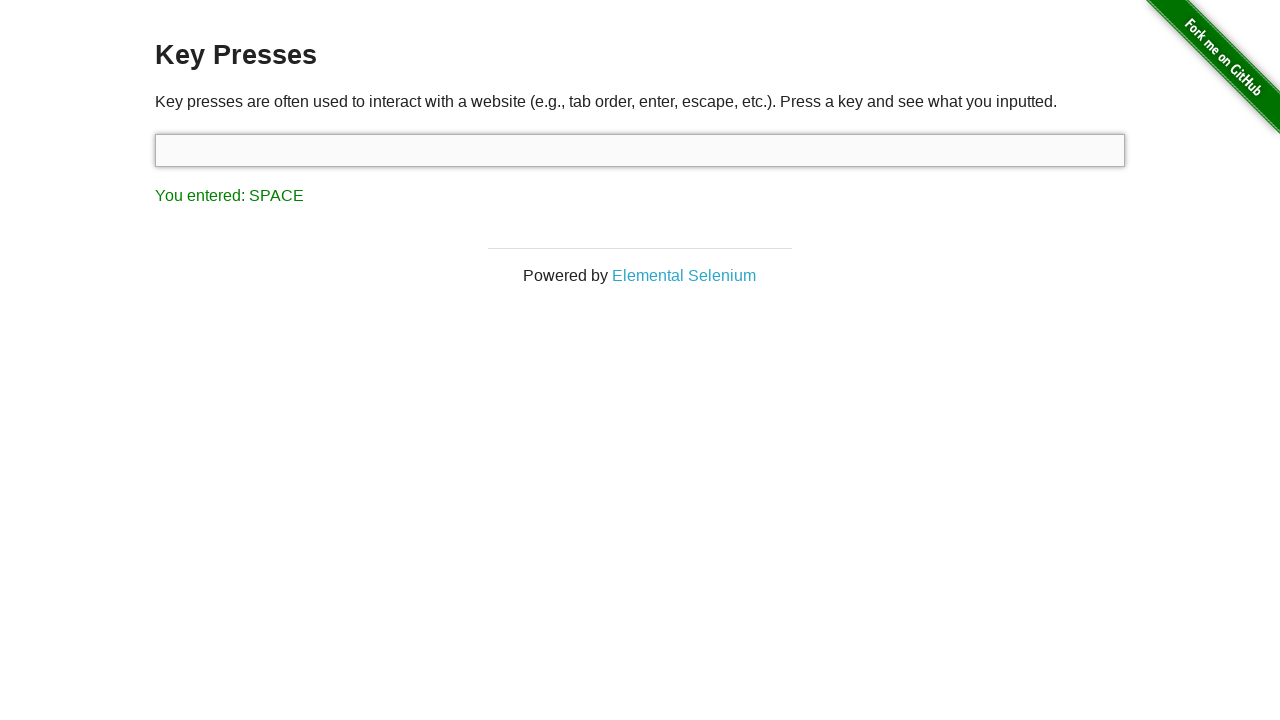

Retrieved result text: You entered: SPACE
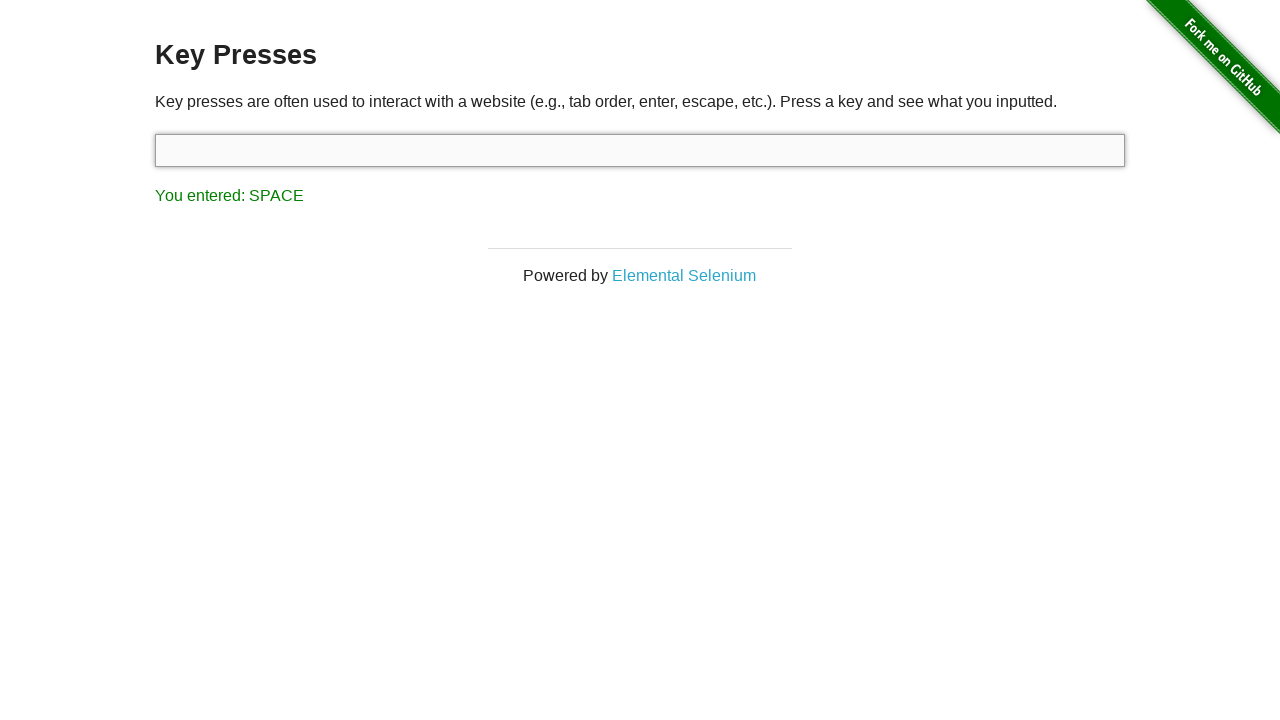

Verified result text displays 'You entered: SPACE'
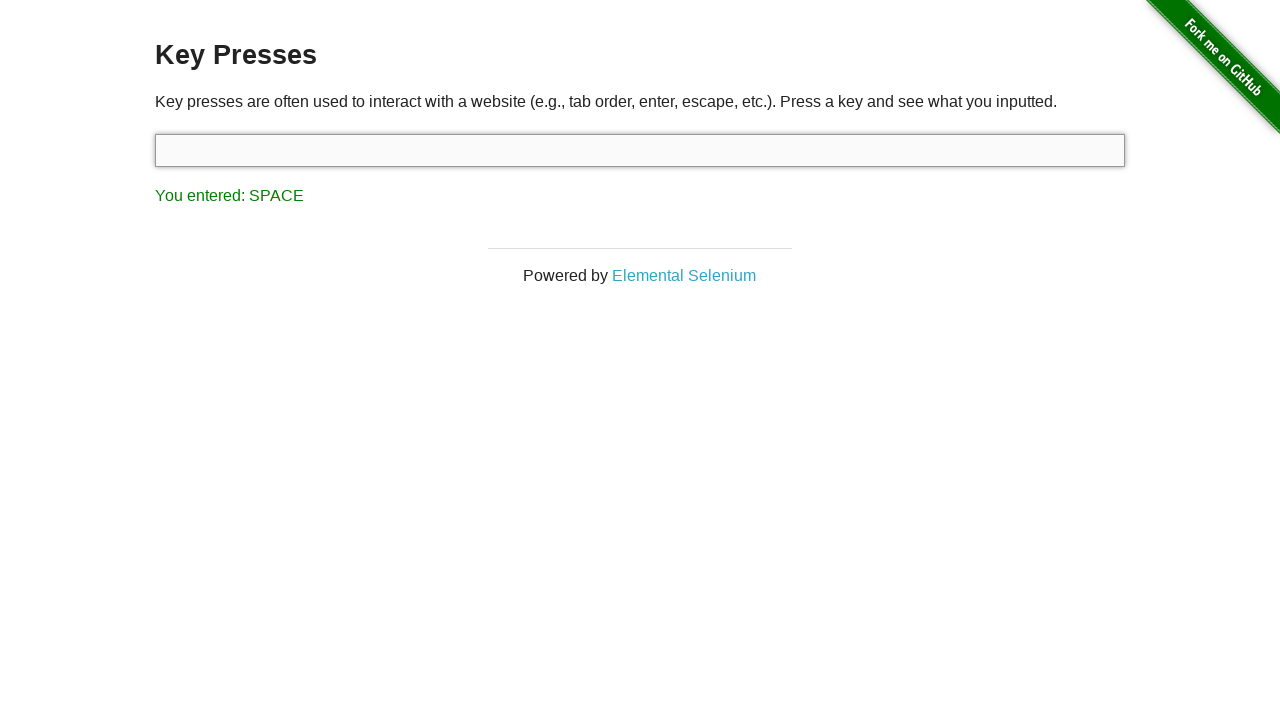

Pressed TAB key using keyboard
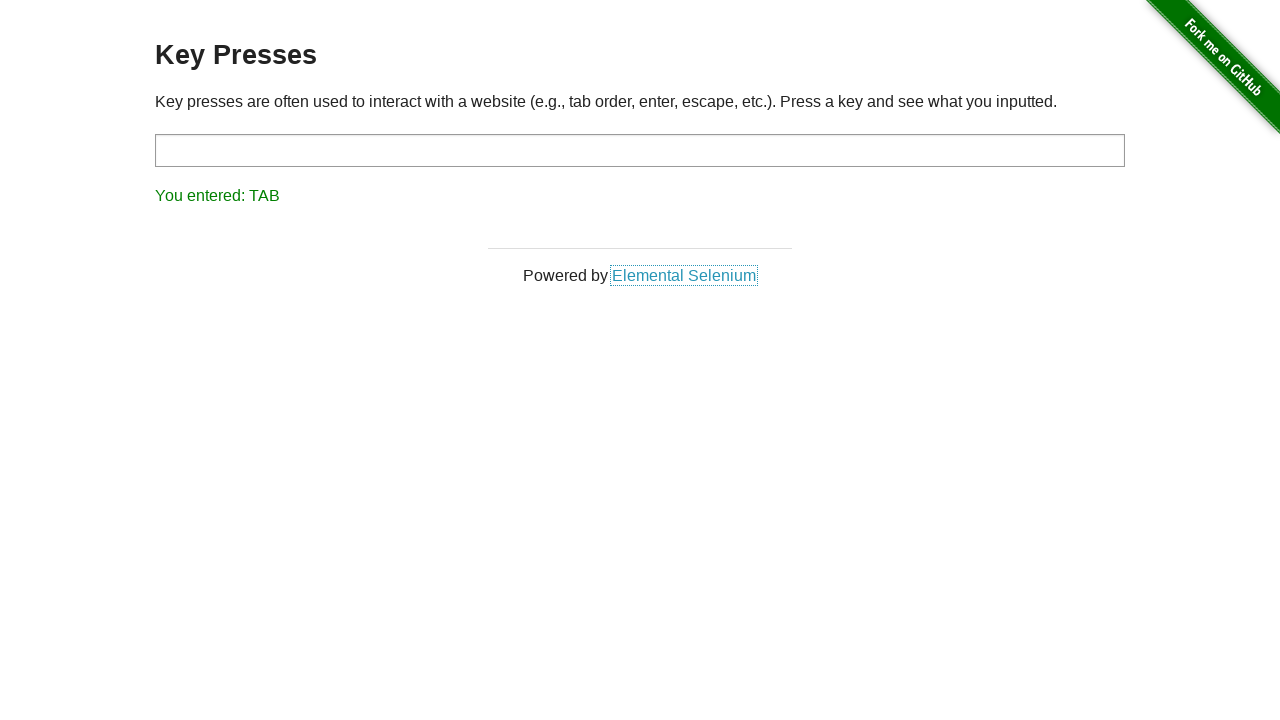

Retrieved result text: You entered: TAB
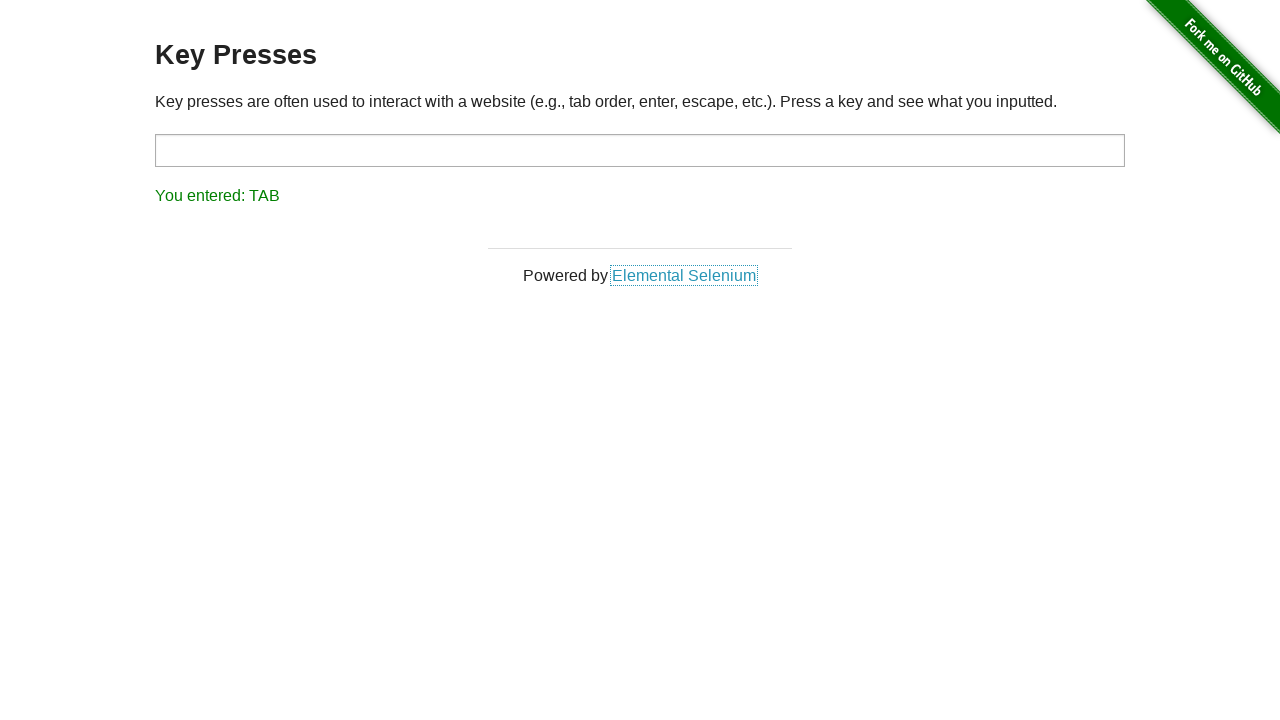

Verified result text displays 'You entered: TAB'
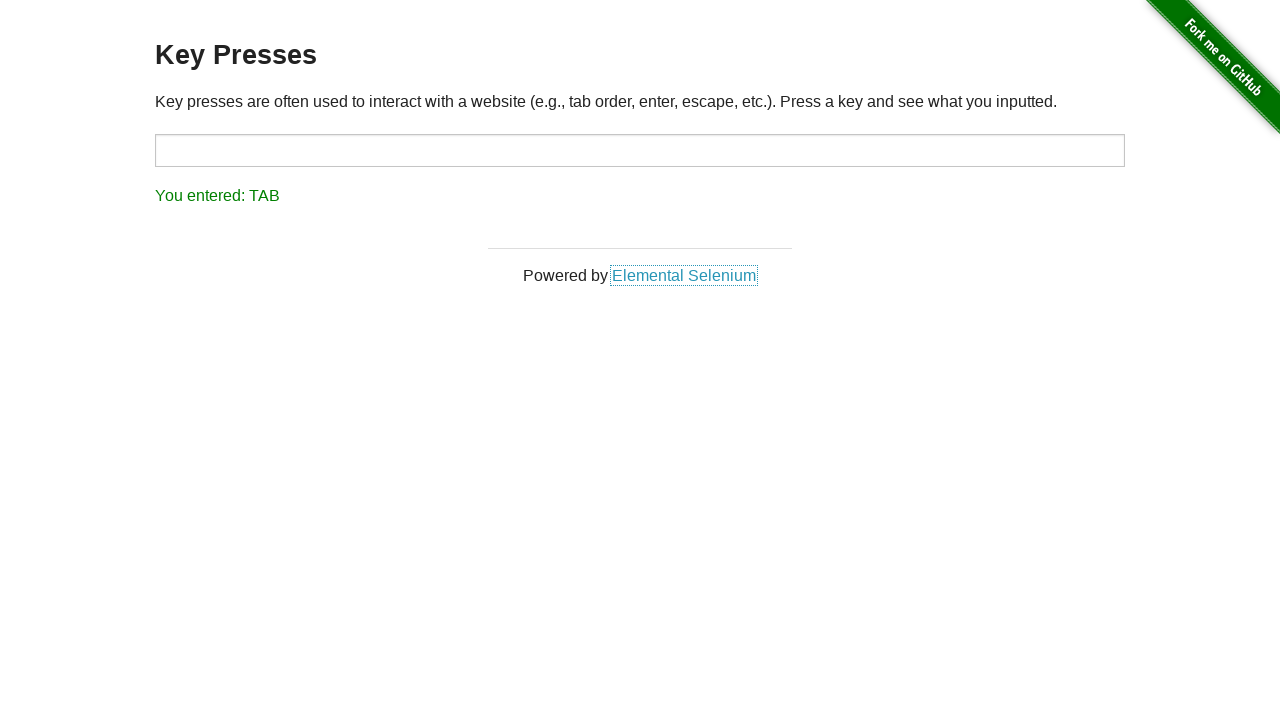

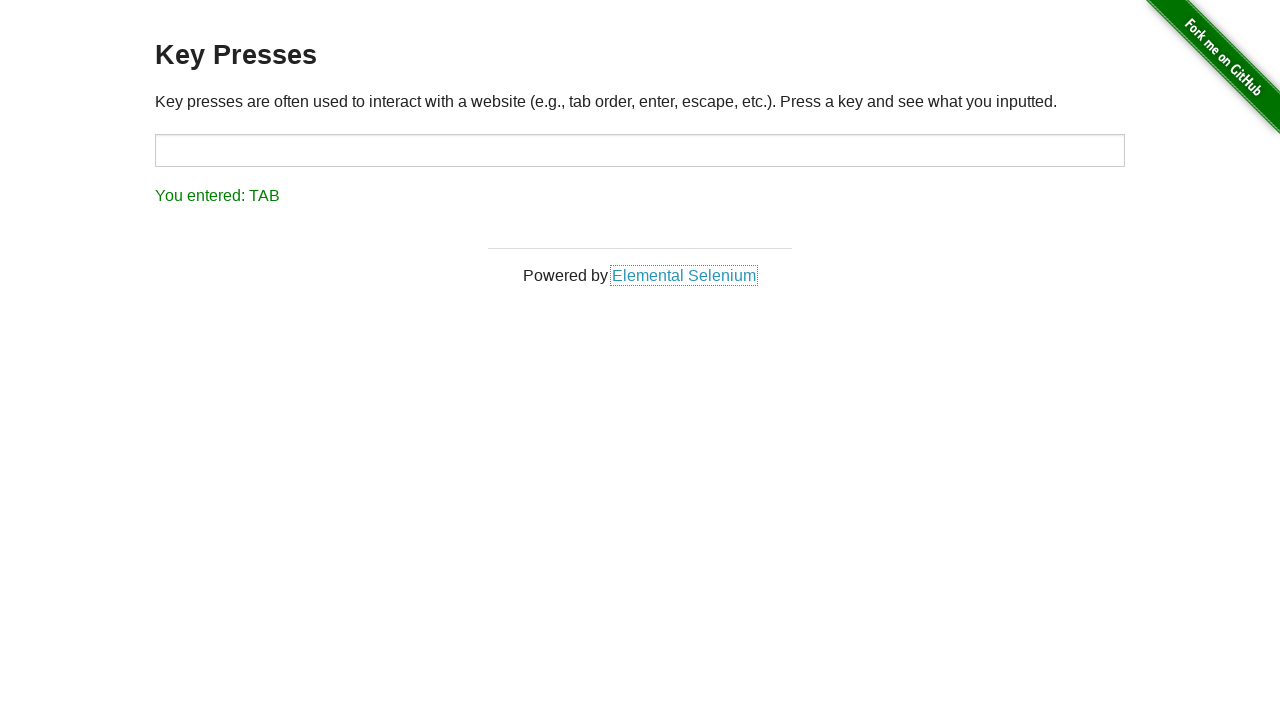